Tests prompt alert by clicking the prompt button, entering text into the prompt dialog, and accepting it

Starting URL: https://demoqa.com/alerts

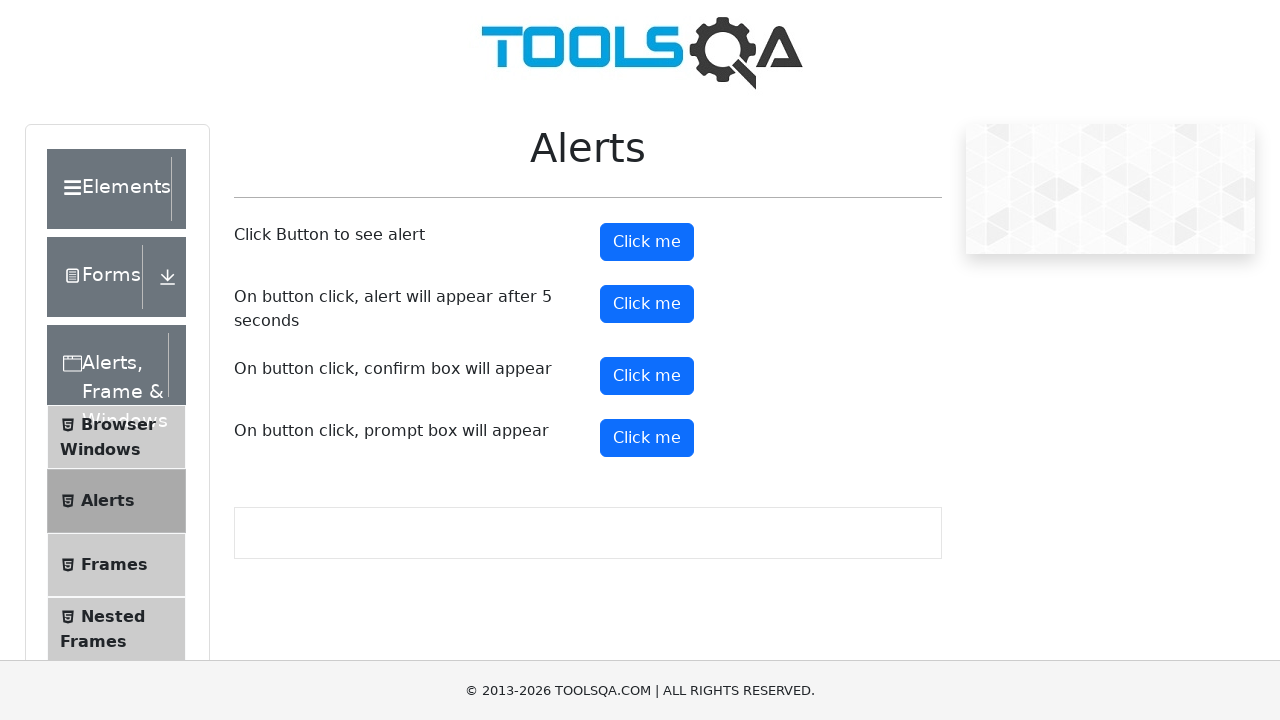

Set up dialog handler to accept prompt with text 'Ejemplo'
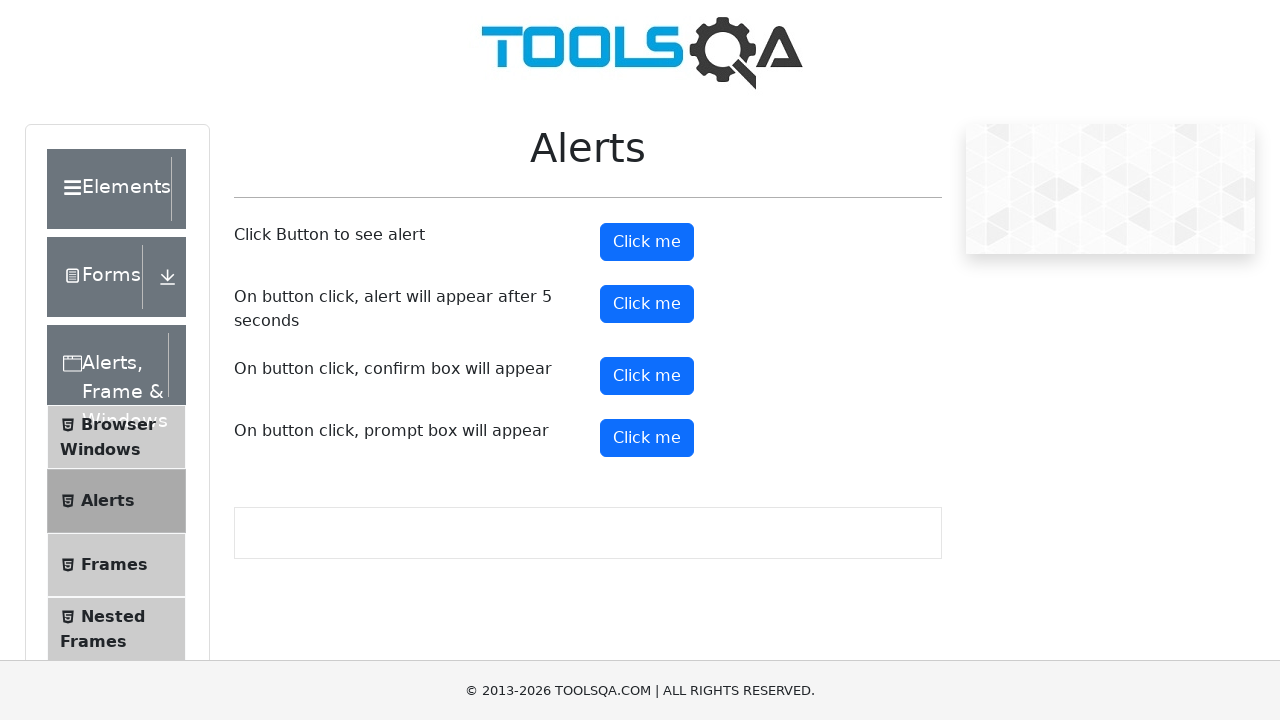

Clicked prompt button to trigger prompt dialog at (647, 438) on #promtButton
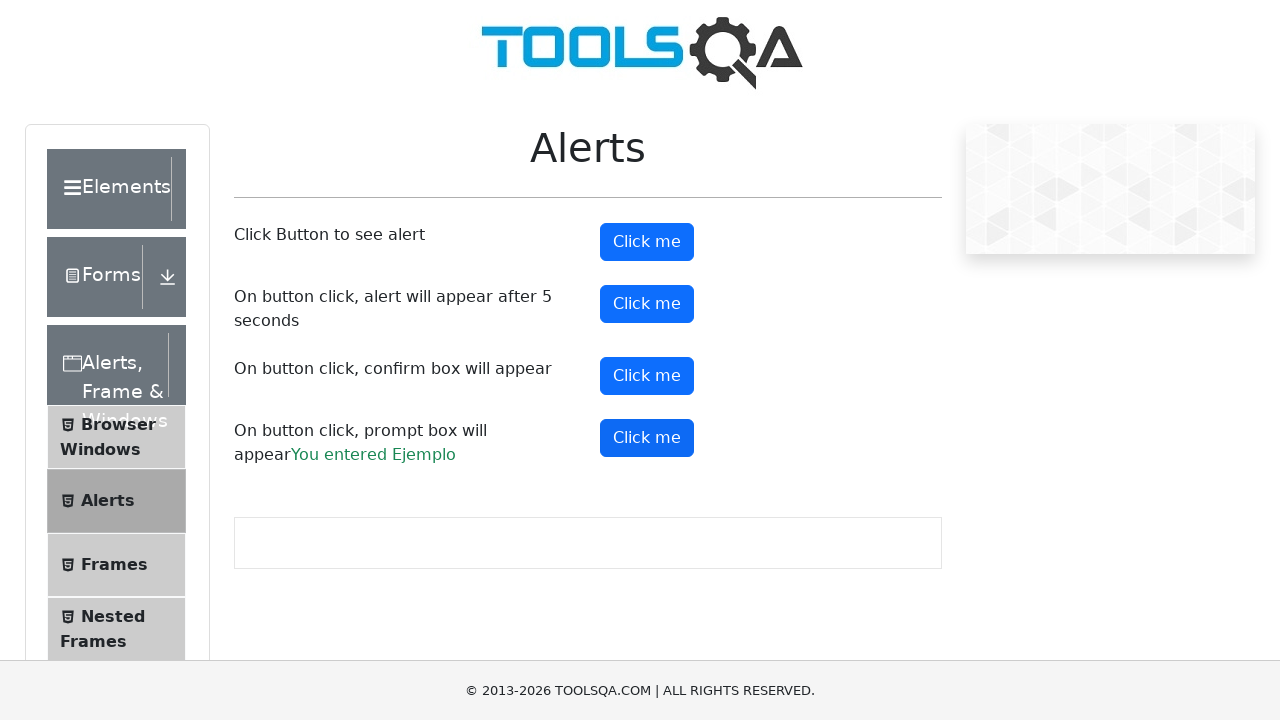

Waited 500ms for dialog handling to complete
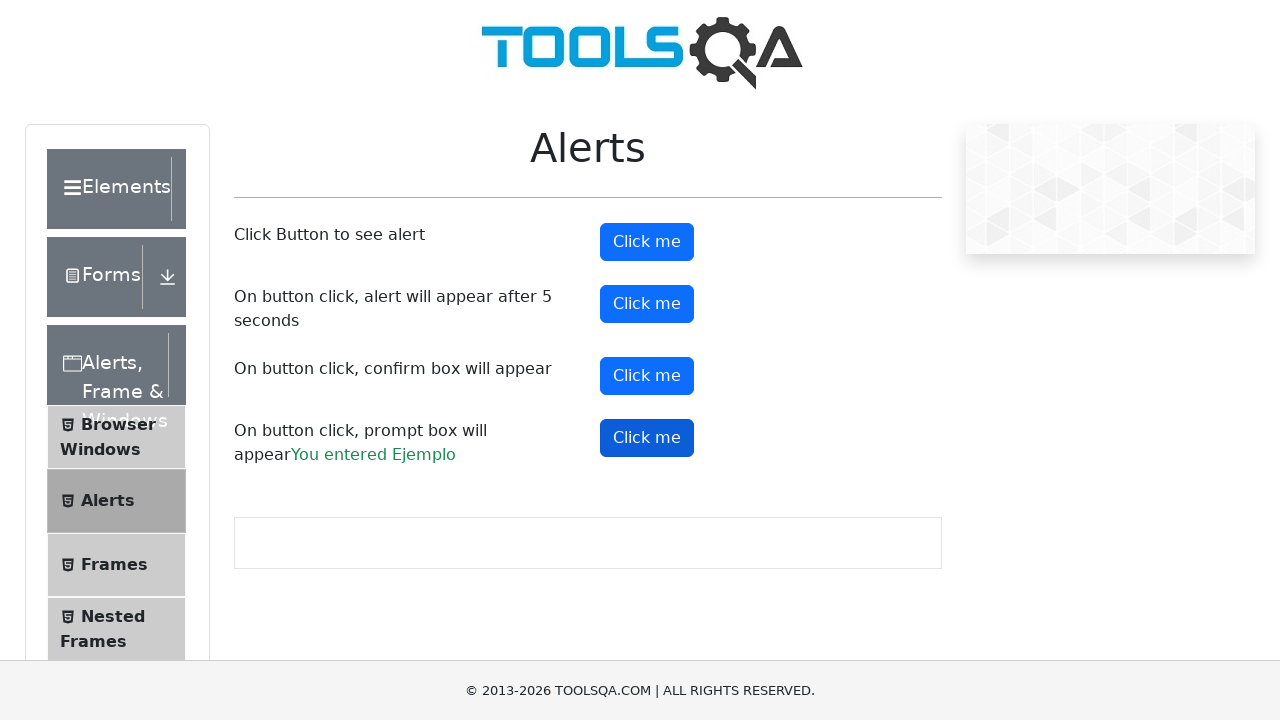

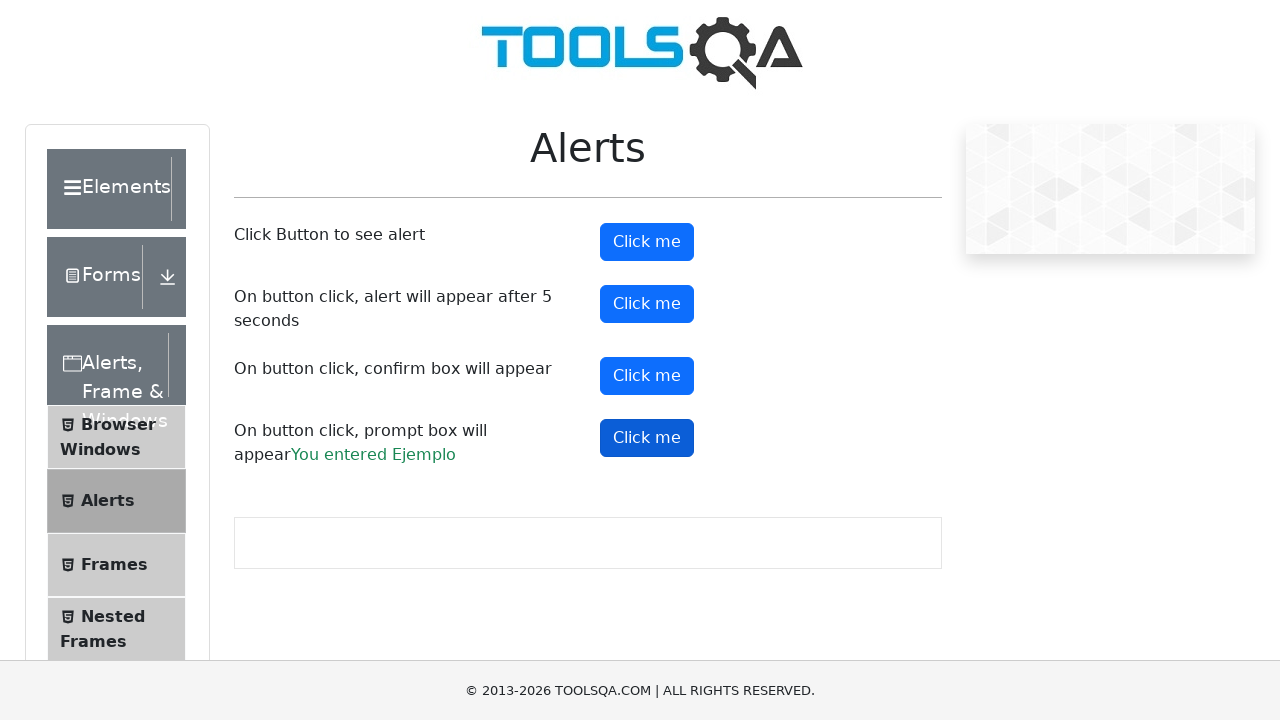